Tests user input interactions on a demo banking site by clicking the signin button, checking the remember me checkbox, and clicking the forgot password link

Starting URL: http://zero.webappsecurity.com/

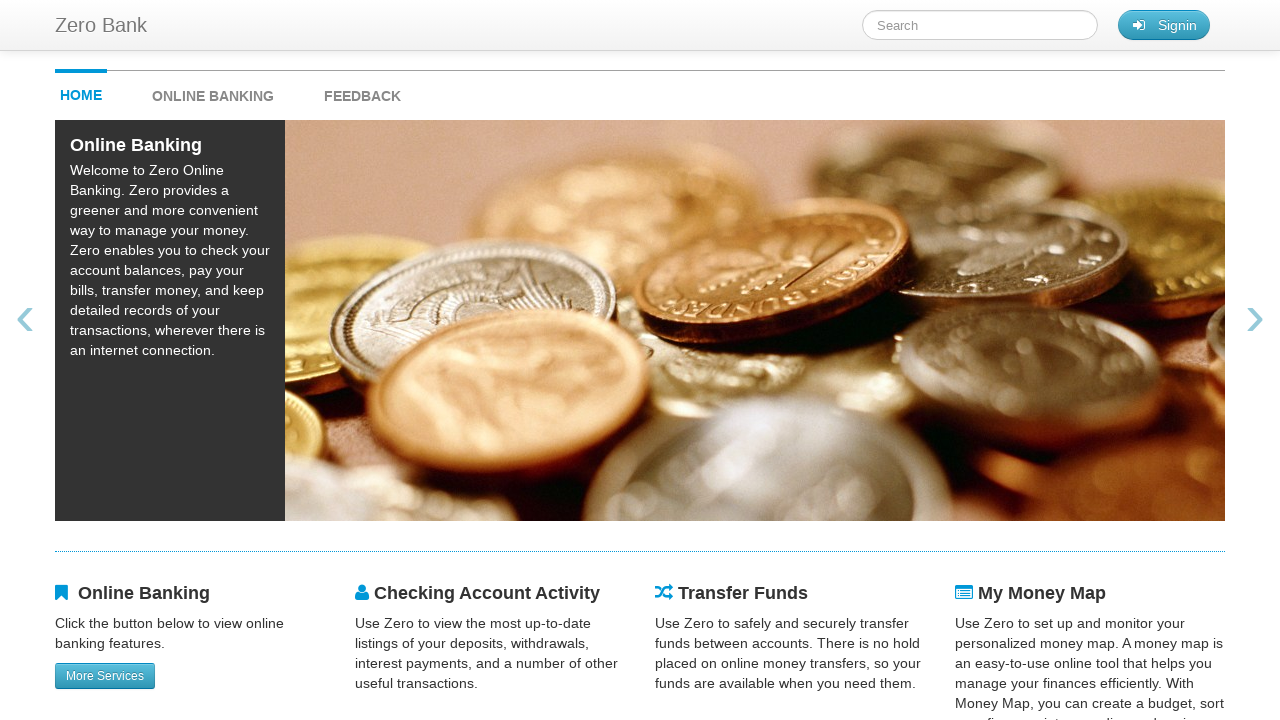

Clicked signin button at (1164, 25) on button.signin.btn.btn-info
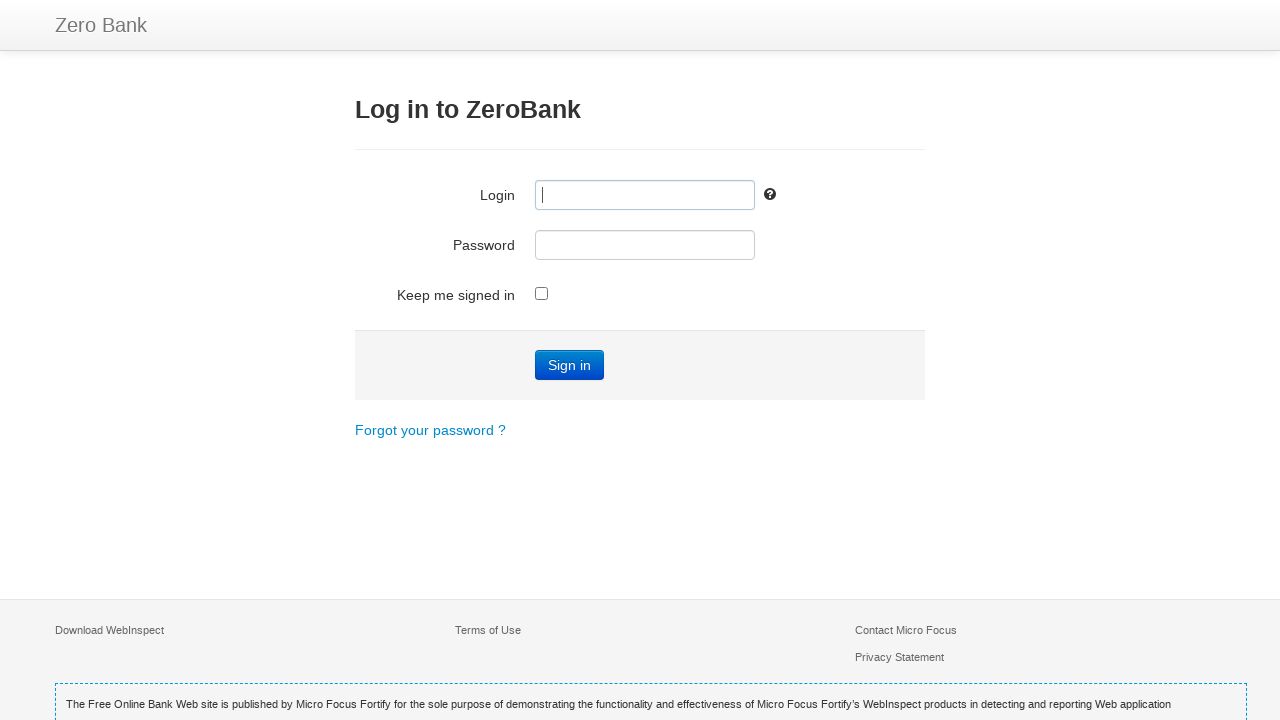

Checked the remember me checkbox at (542, 293) on #user_remember_me
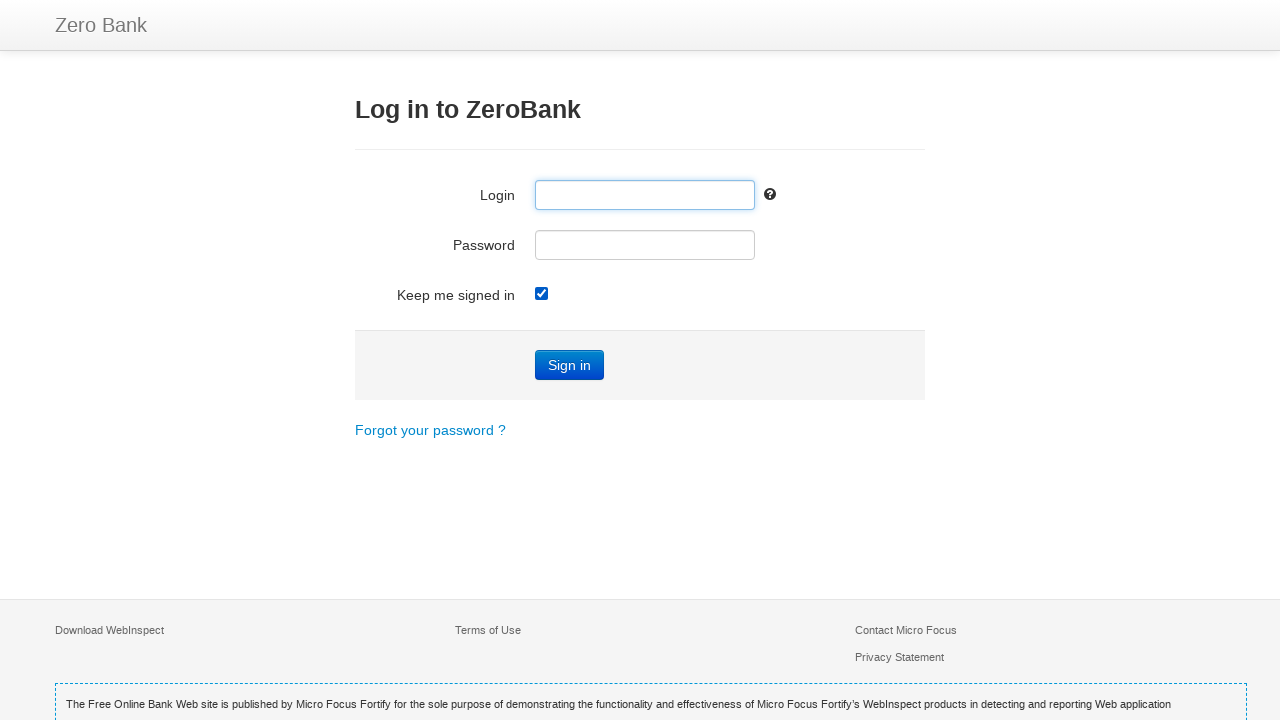

Clicked forgot password link at (430, 430) on text=Forgot your password ?
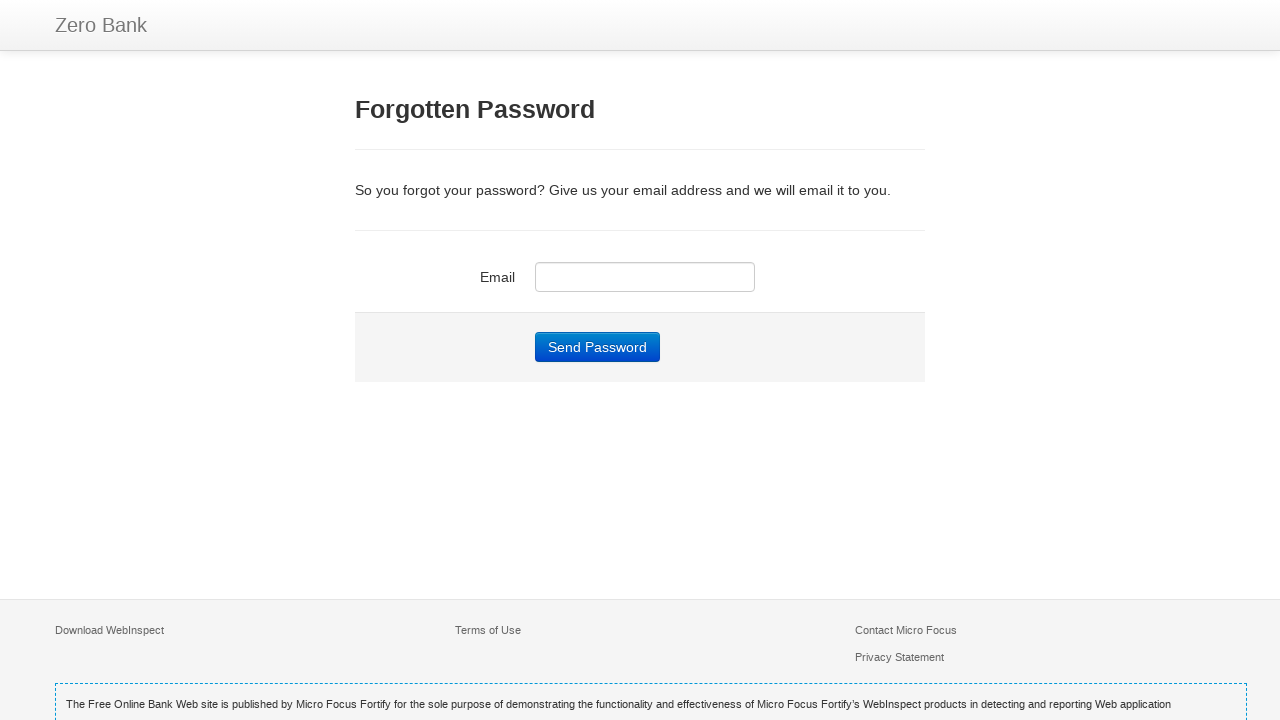

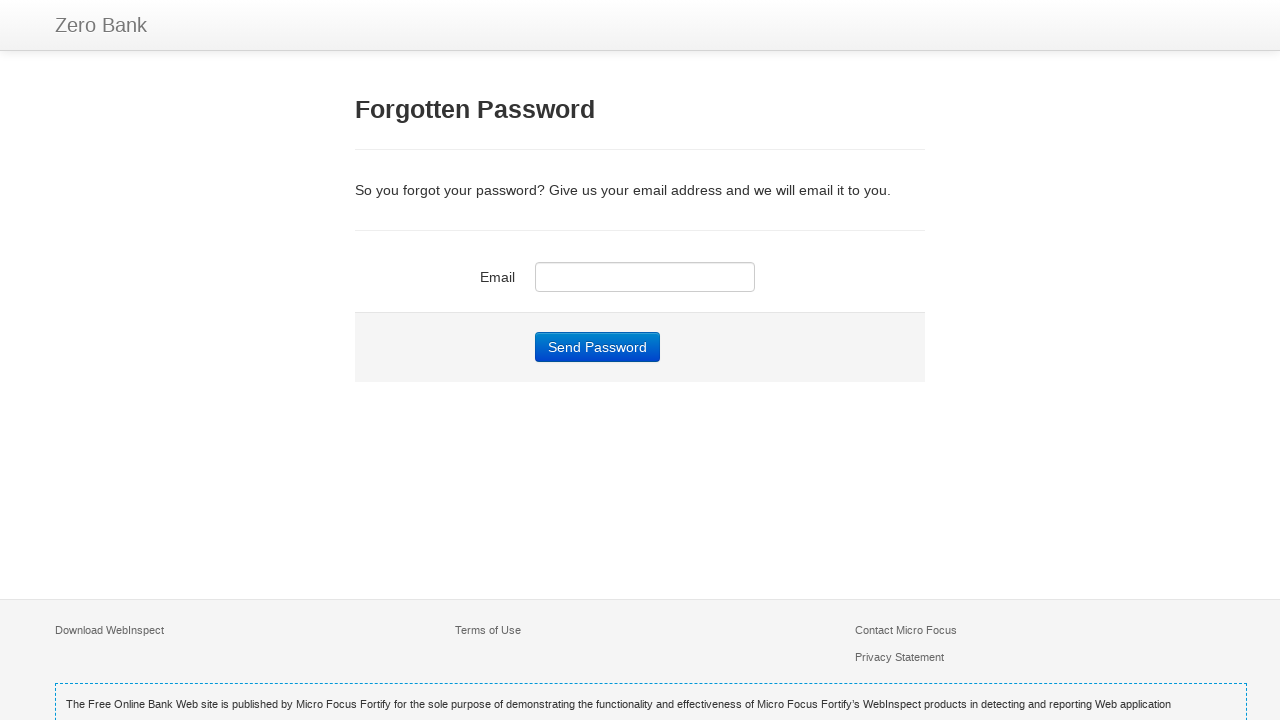